Navigates to a user agent detection page, verifies the user agent info box is displayed and contains browser information

Starting URL: https://www.whoishostingthis.com/tools/user-agent/

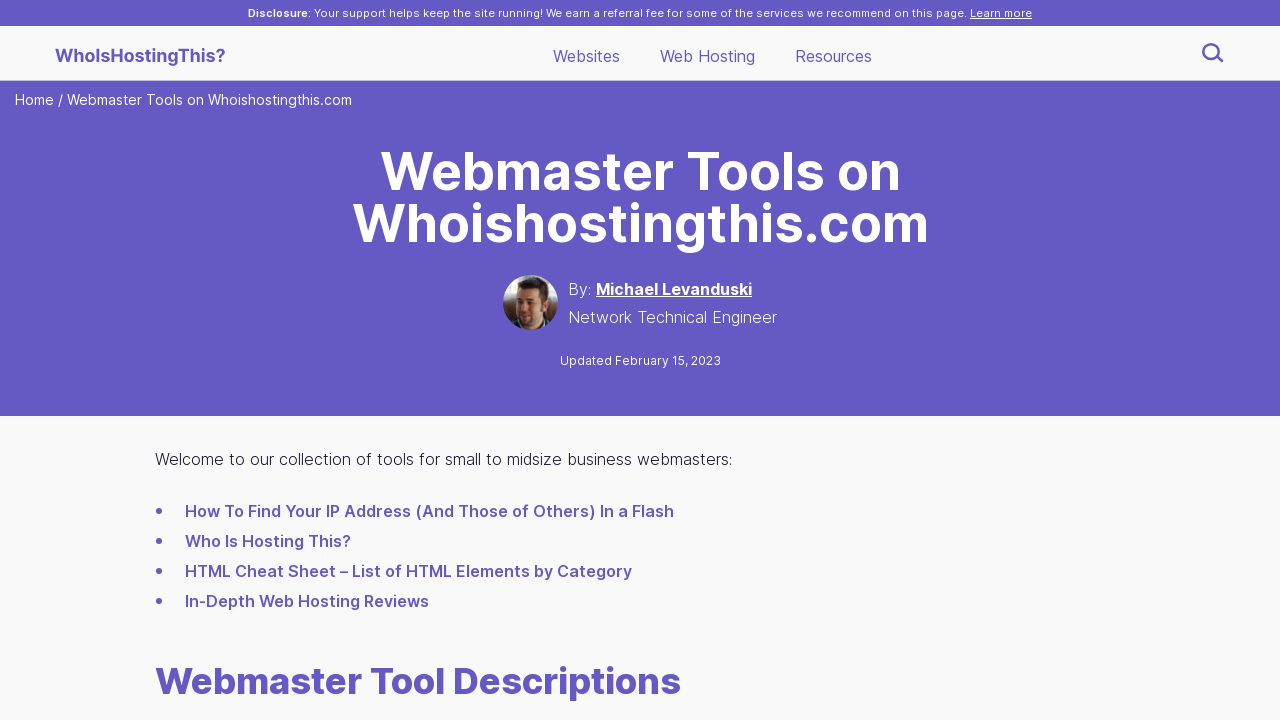

Navigated to user agent detection page
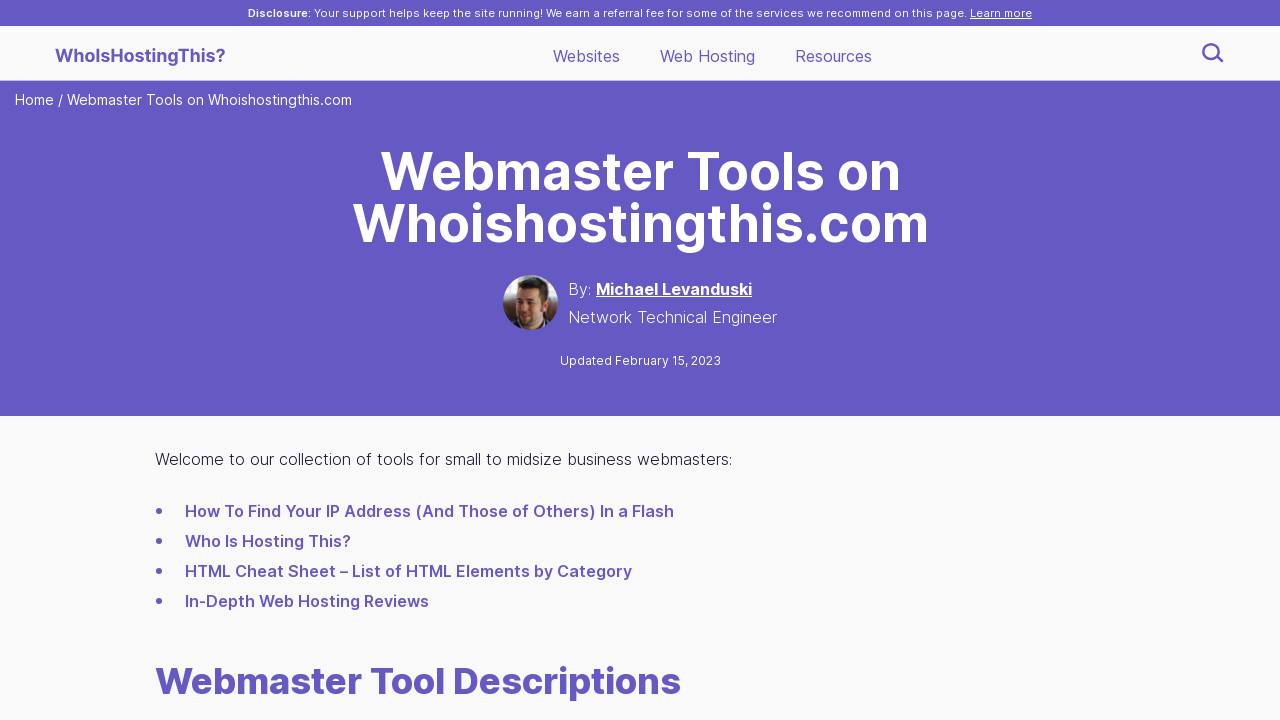

Located content block elements
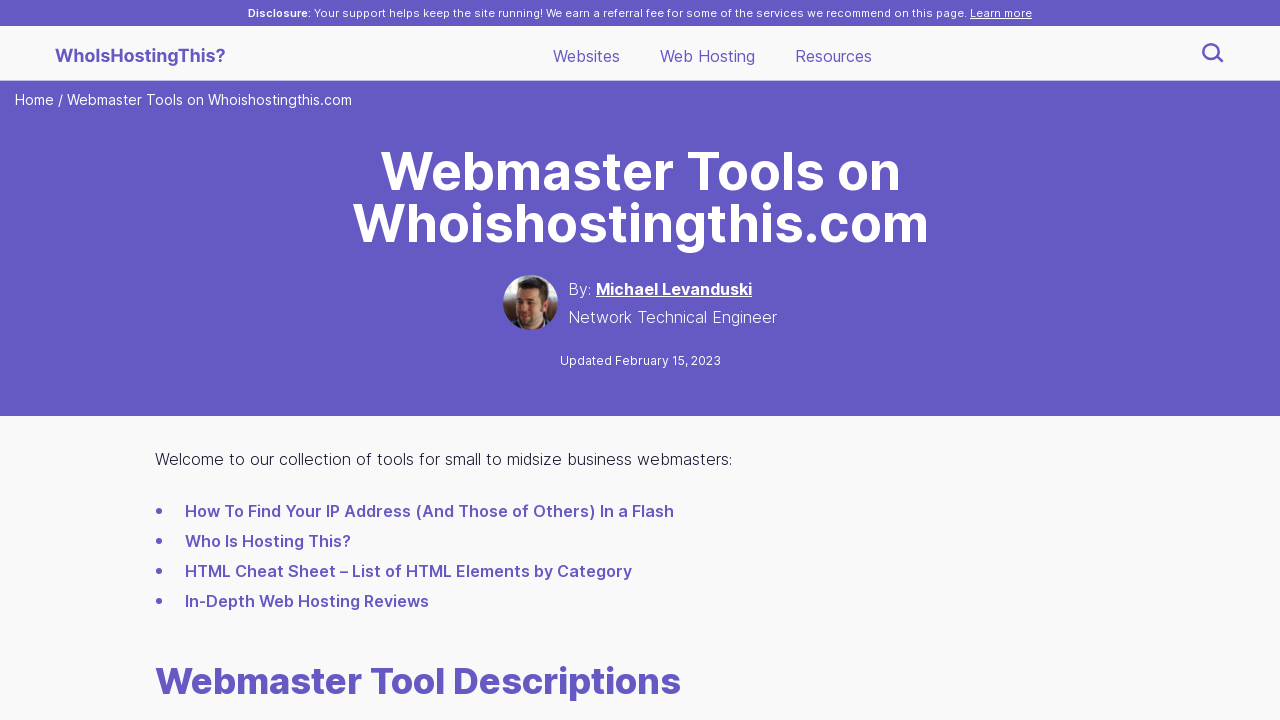

Content block not found - site may have blocked automated browsing
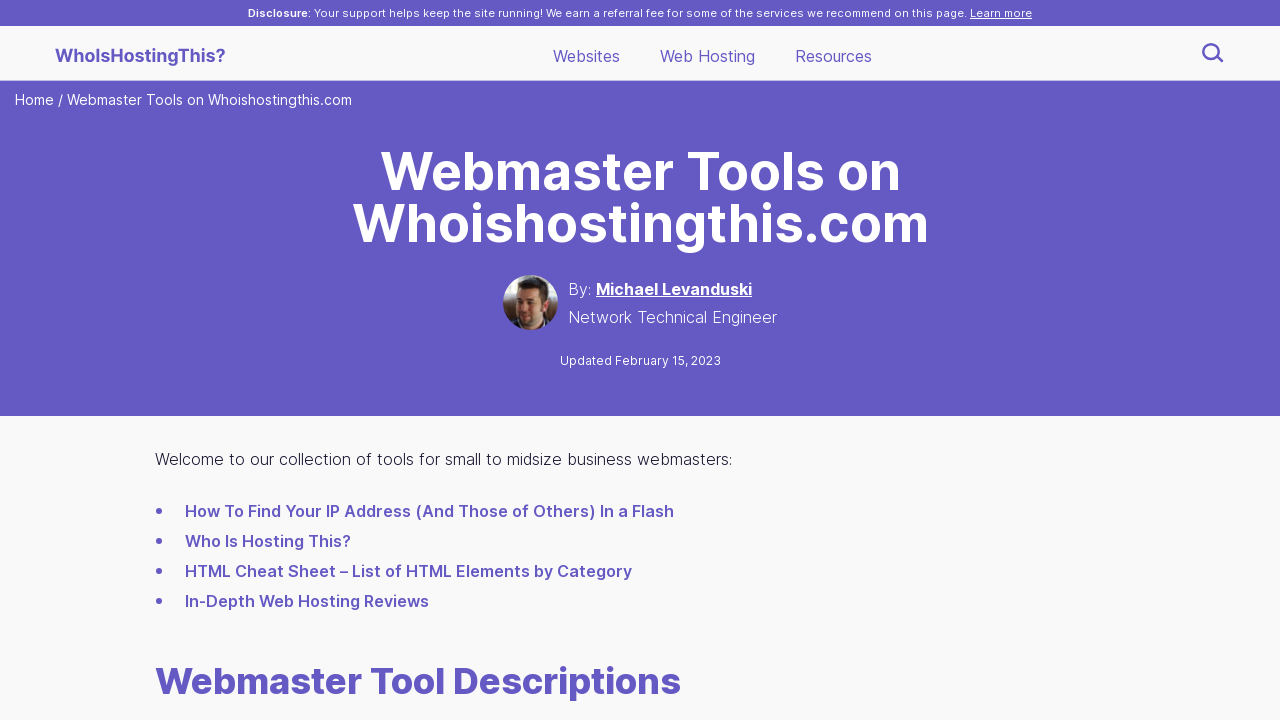

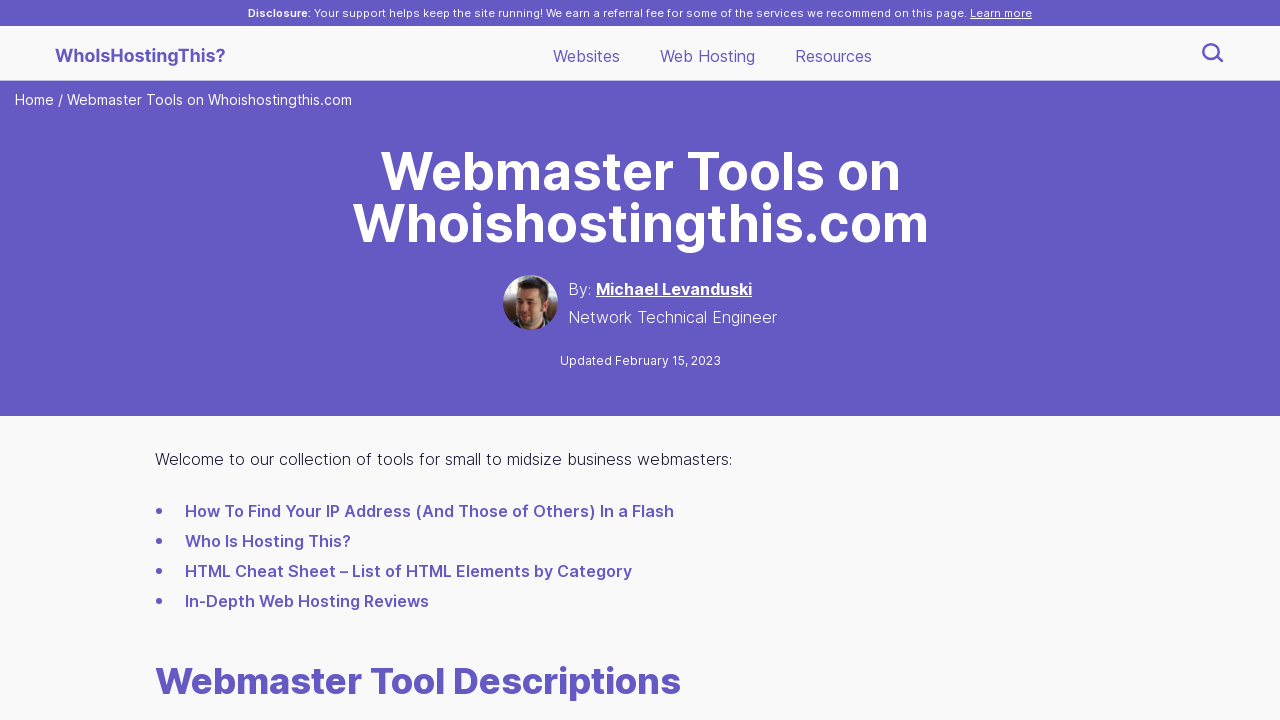